Tests handling of JavaScript confirm dialog by clicking a button that triggers a confirm and dismissing it

Starting URL: https://the-internet.herokuapp.com/javascript_alerts

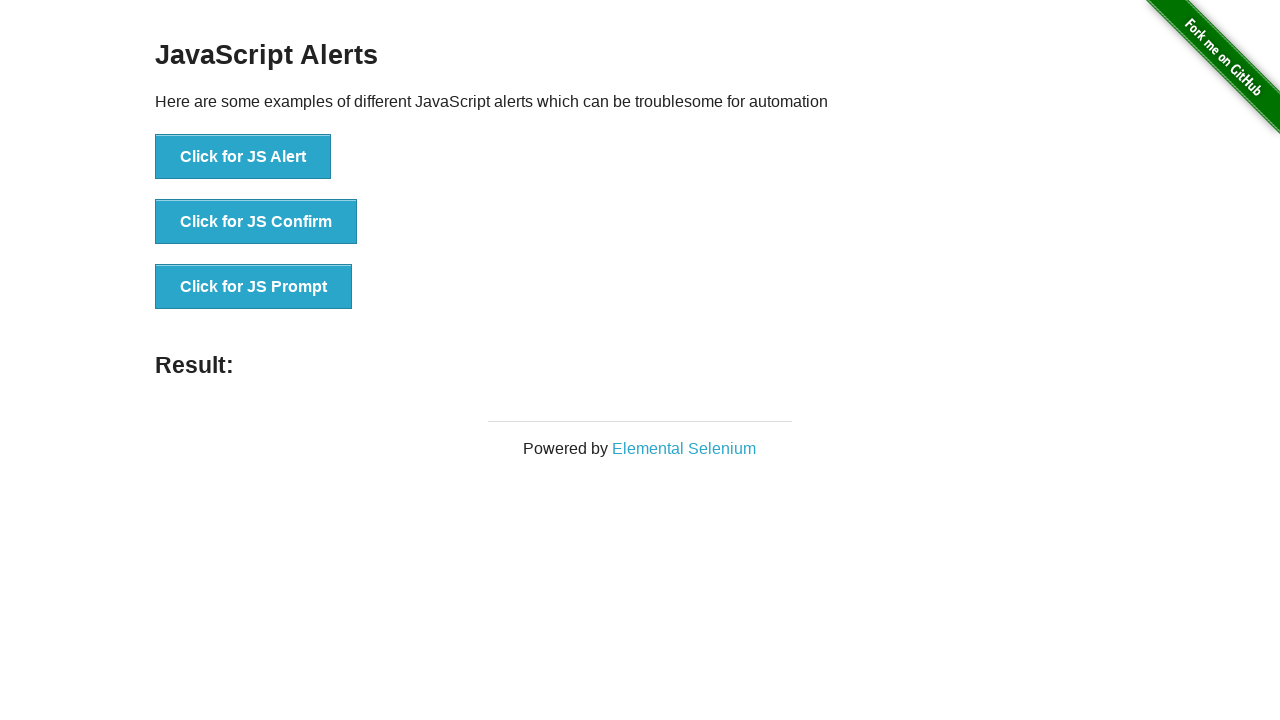

Set up dialog handler to dismiss confirm dialogs
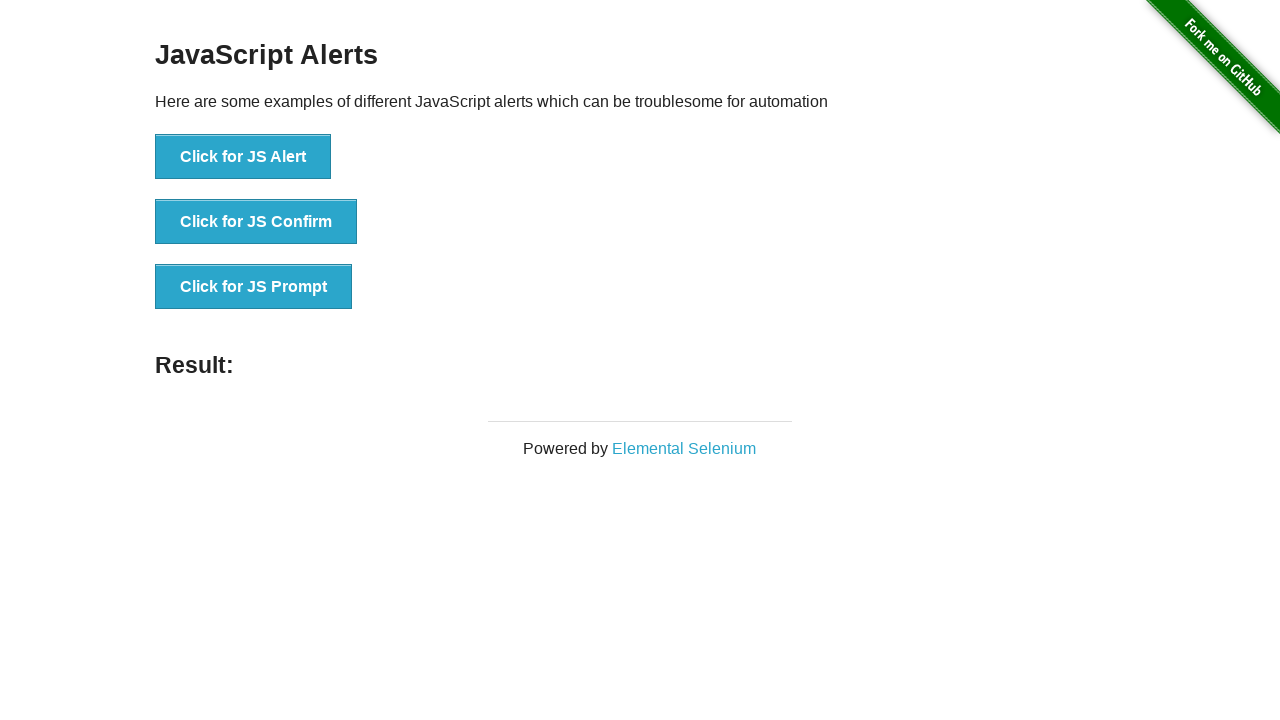

Clicked button to trigger JavaScript confirm dialog at (256, 222) on xpath=//button[text()='Click for JS Confirm']
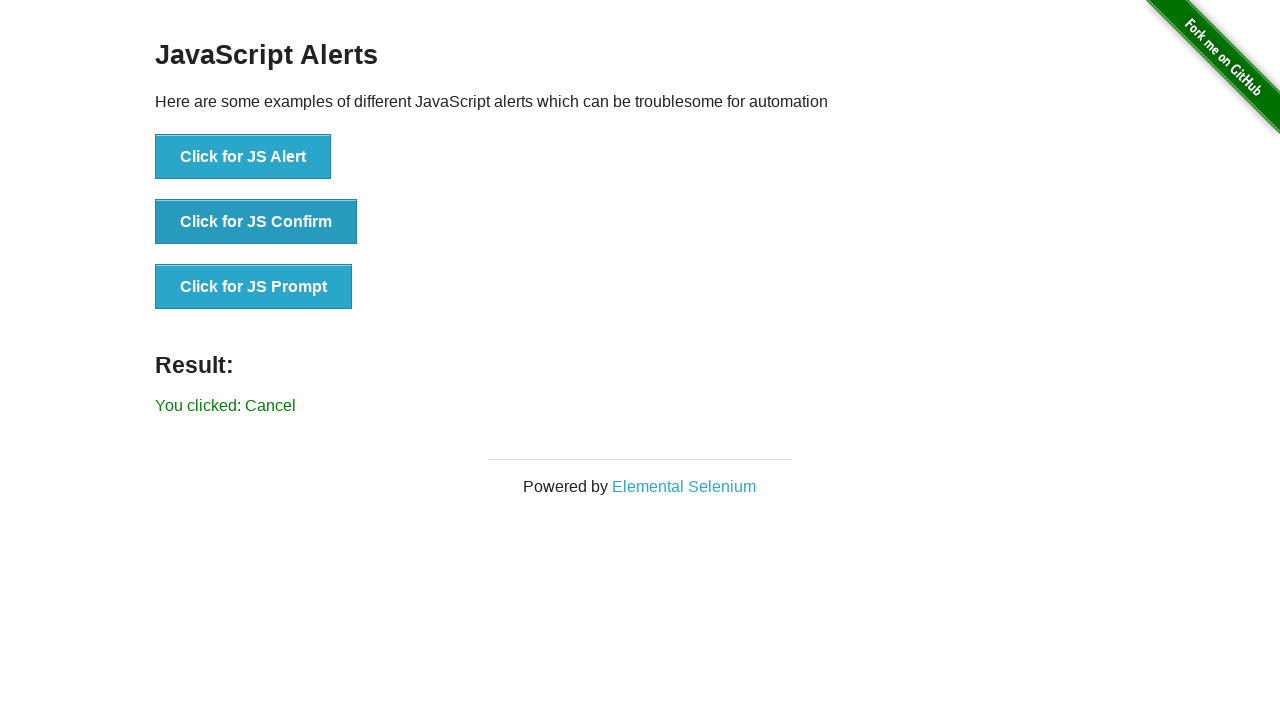

Waited 500ms for dialog handling to complete
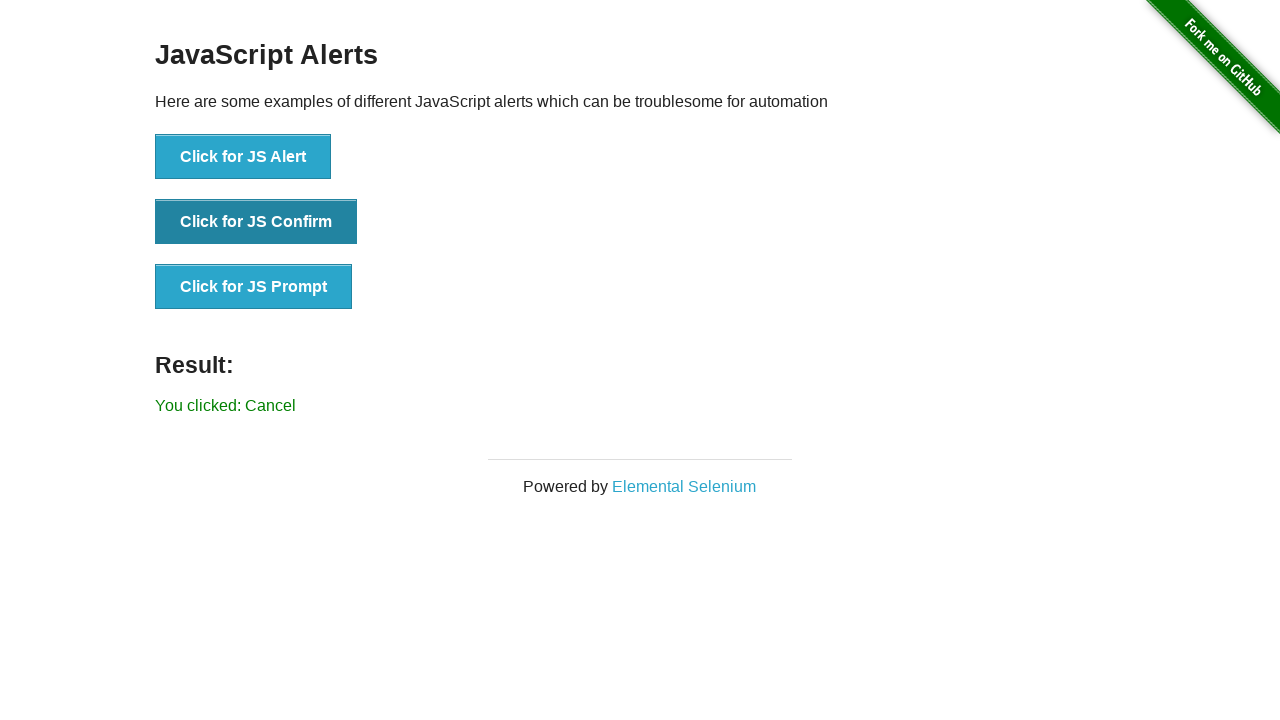

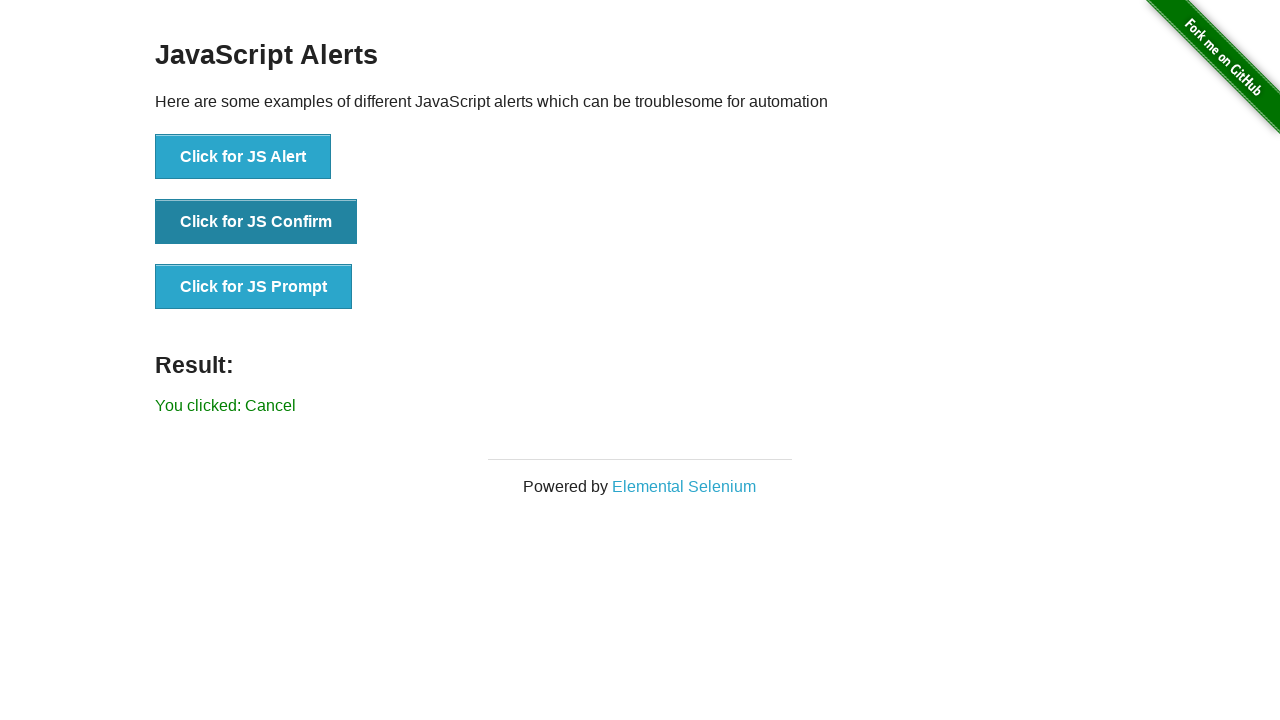